Tests radio button functionality on DemoQA website by selecting the "Impressive" radio button and verifying the label is displayed correctly

Starting URL: https://demoqa.com/radio-button

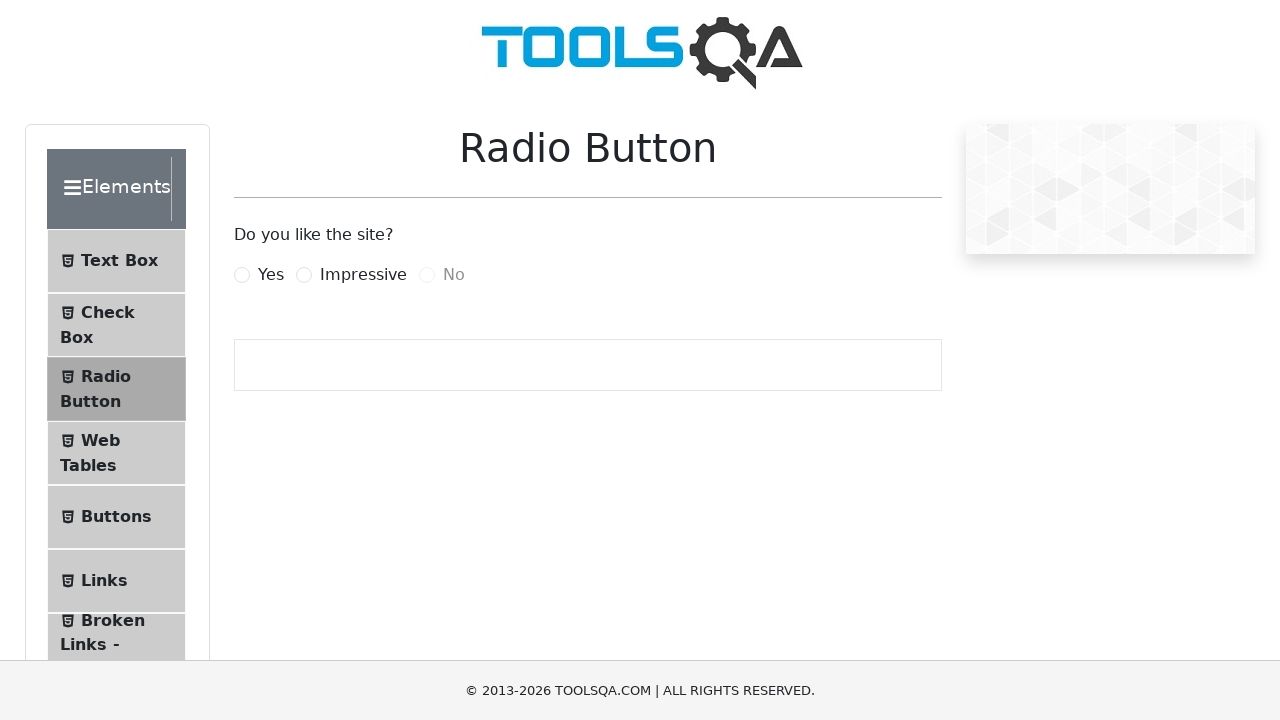

Clicked on the 'Impressive' radio button label at (363, 275) on label[for='impressiveRadio']
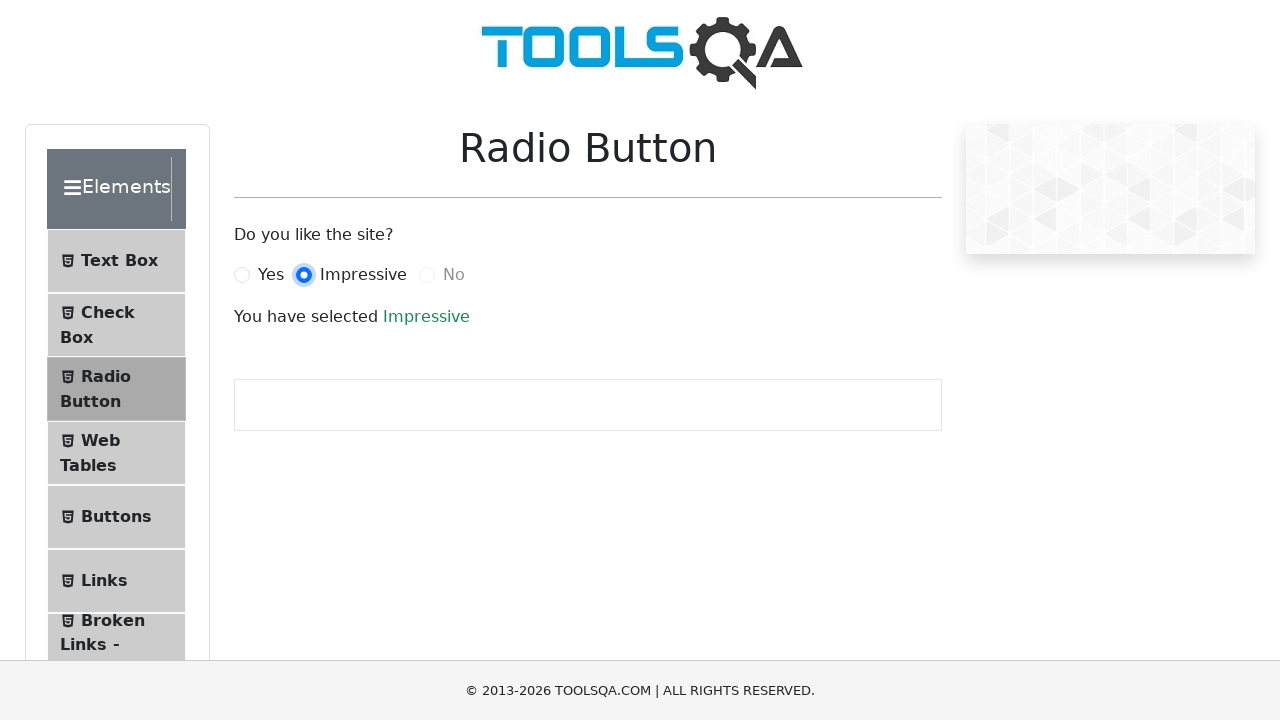

Verified that 'Impressive' label is displayed
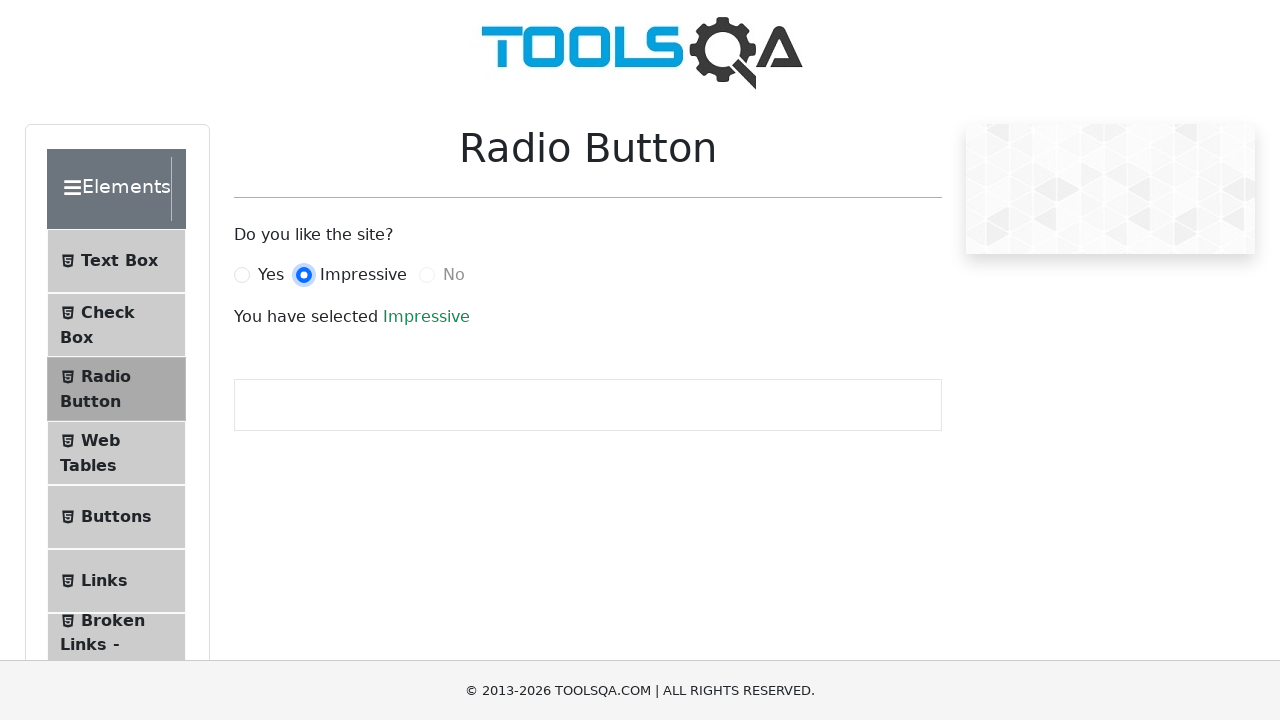

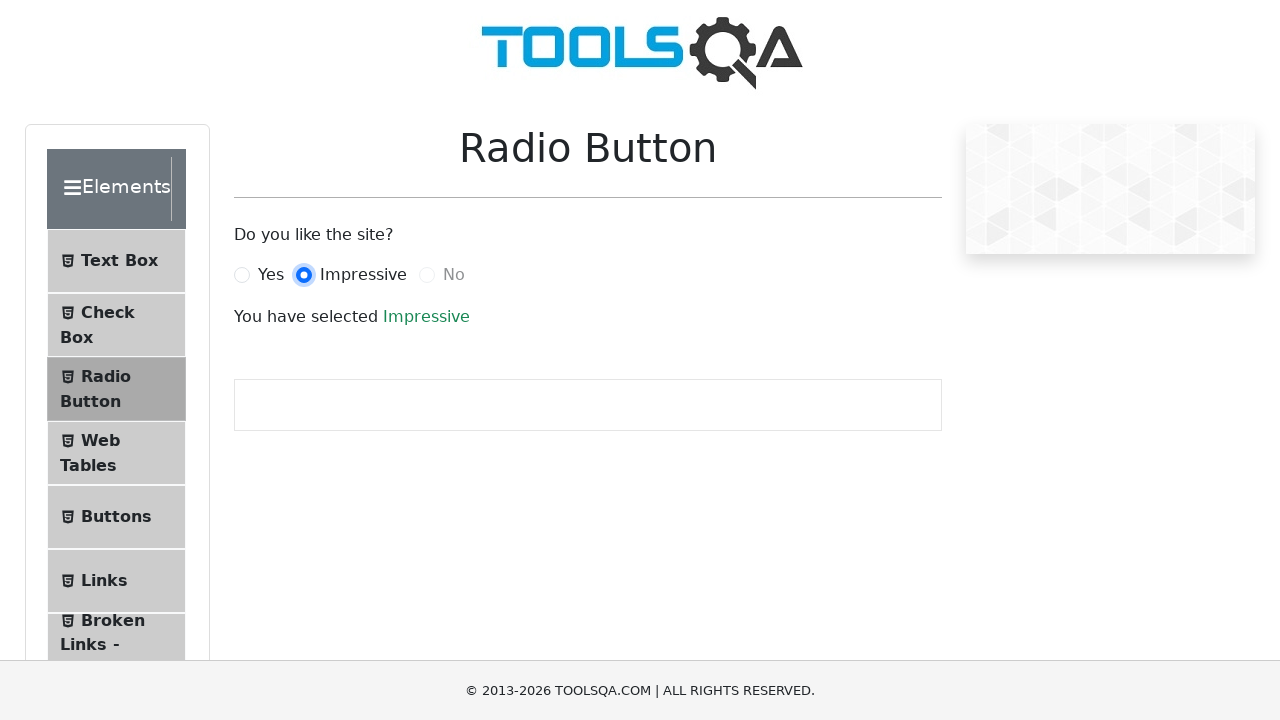